Tests a web form by filling in text input, password, textarea, selecting dropdown option, and submitting the form

Starting URL: https://www.selenium.dev/selenium/web/web-form.html

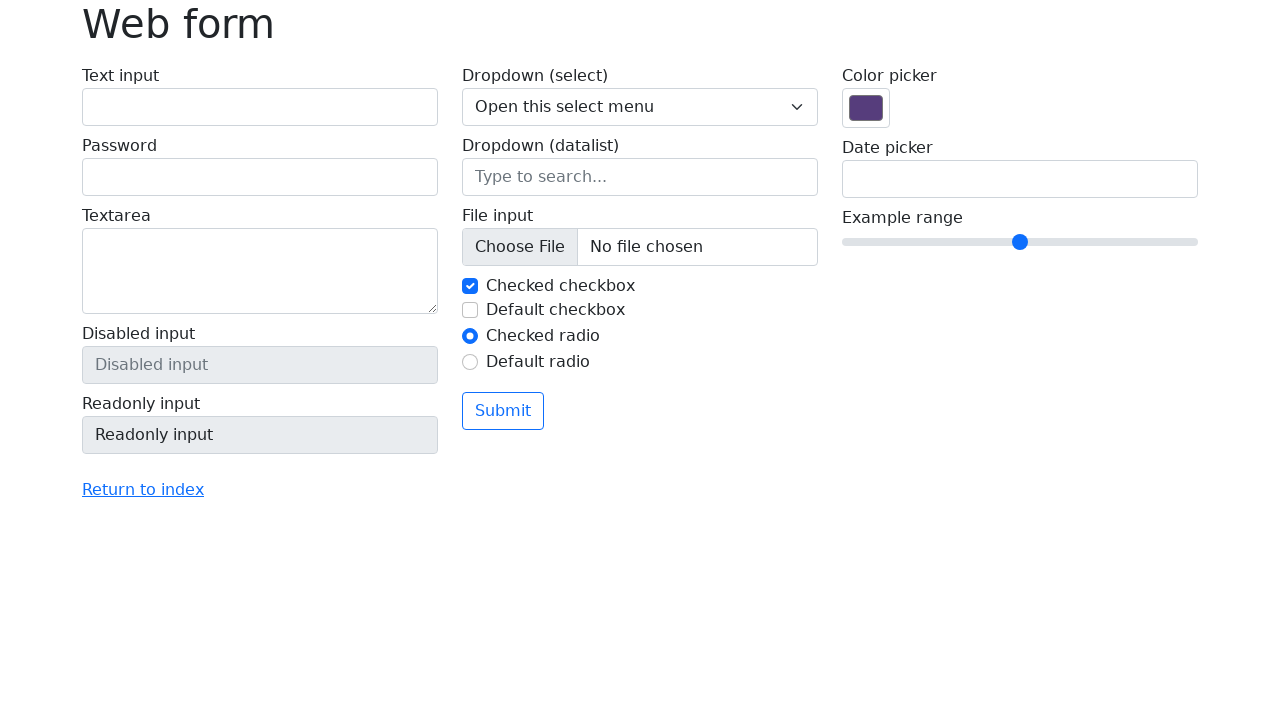

Filled text input field with 'Selenium' on input[name='my-text']
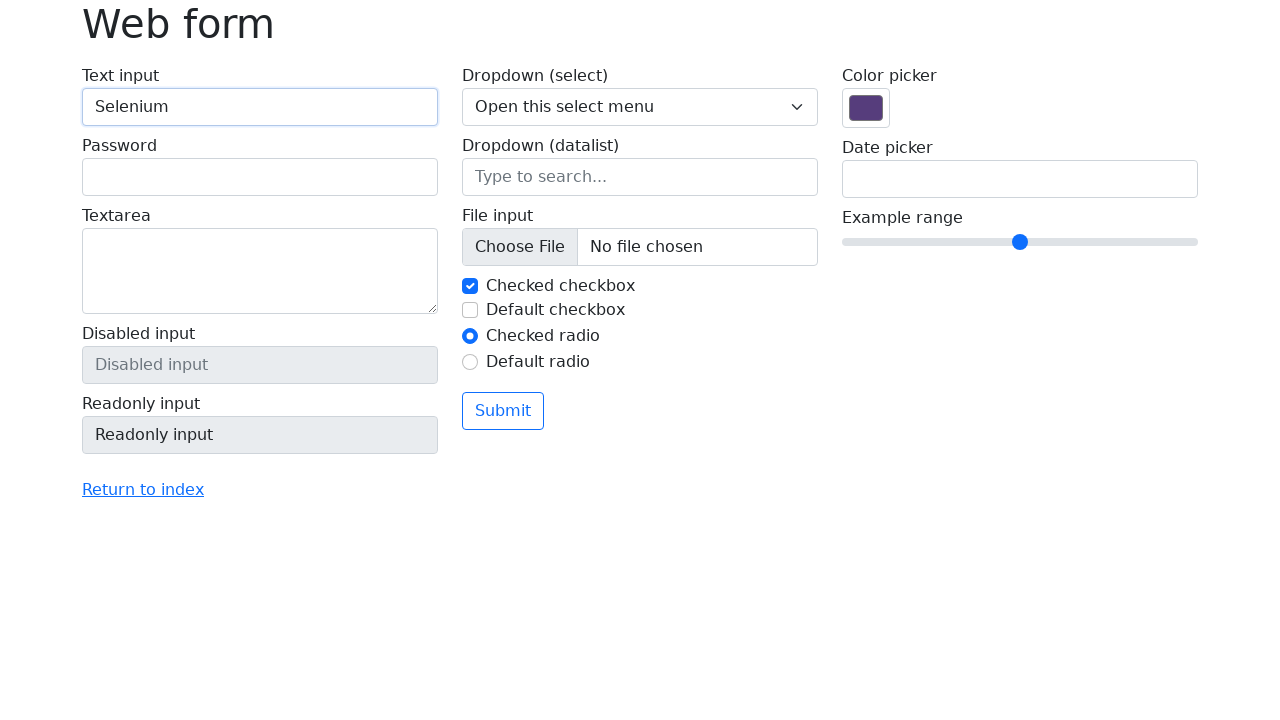

Filled password field with 'password' on input[name='my-password']
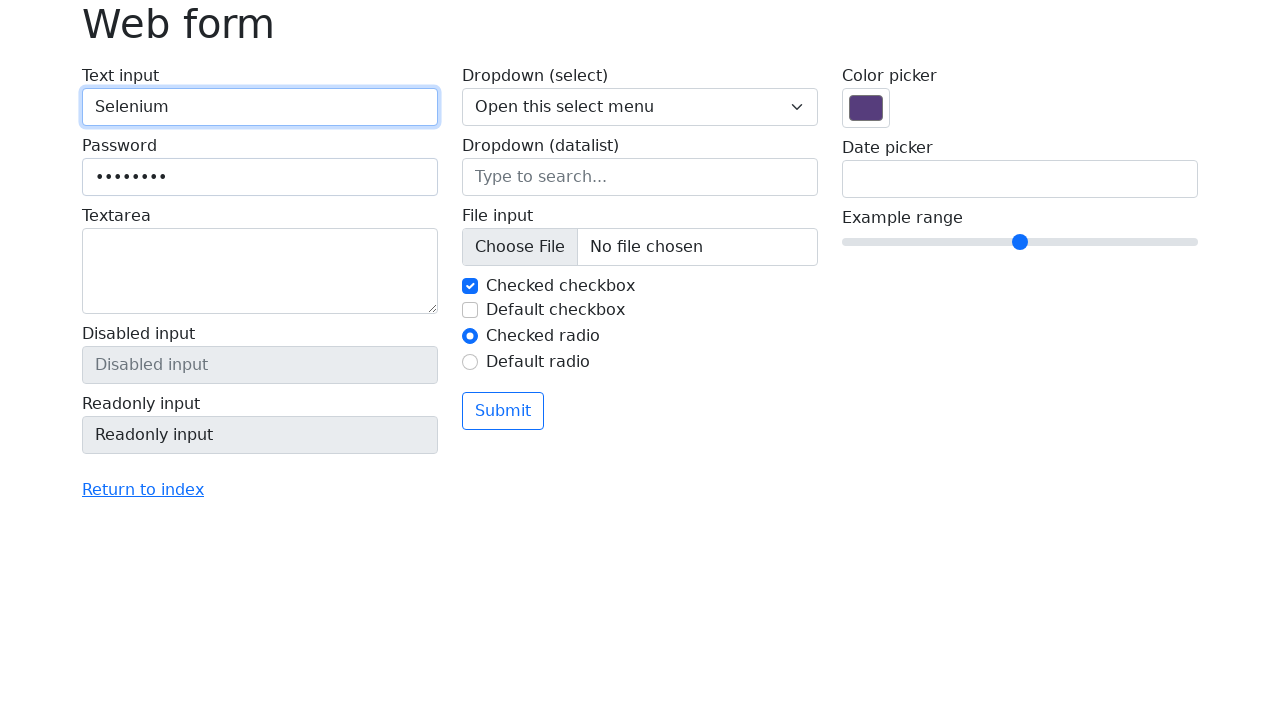

Filled textarea with 'Selenium testing' on textarea[name='my-textarea']
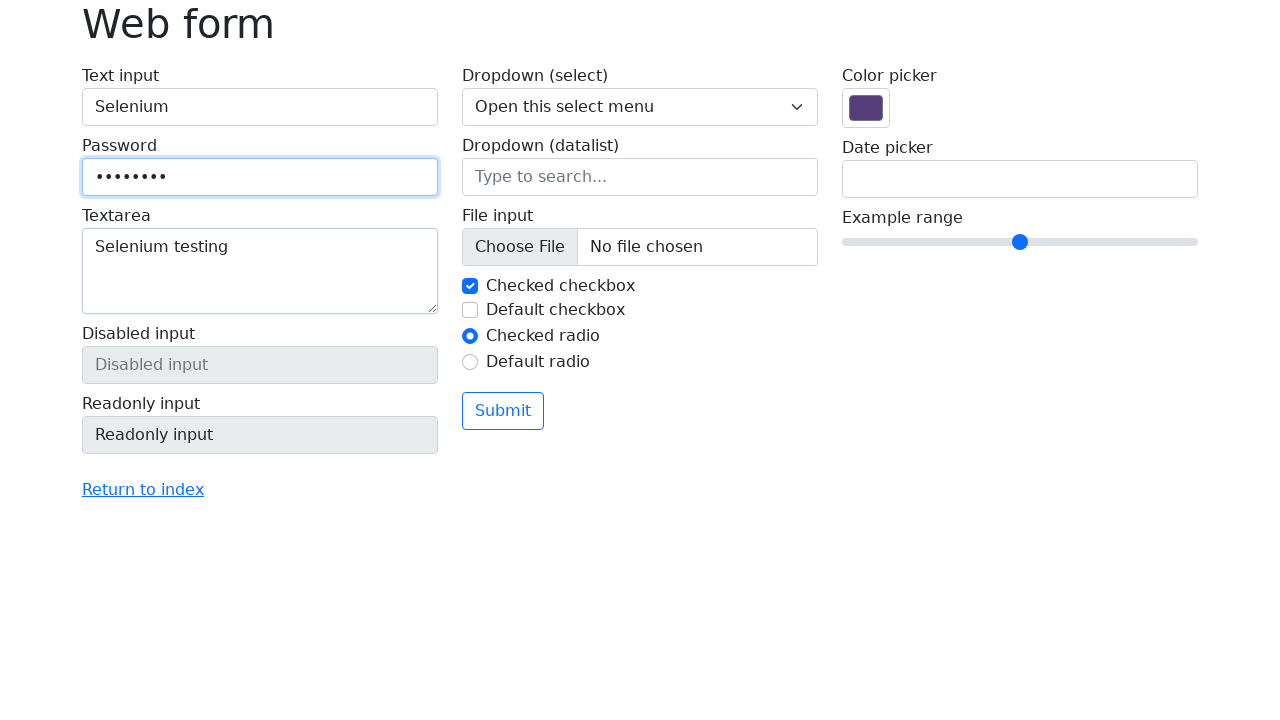

Selected 'One' from dropdown menu on select[name='my-select']
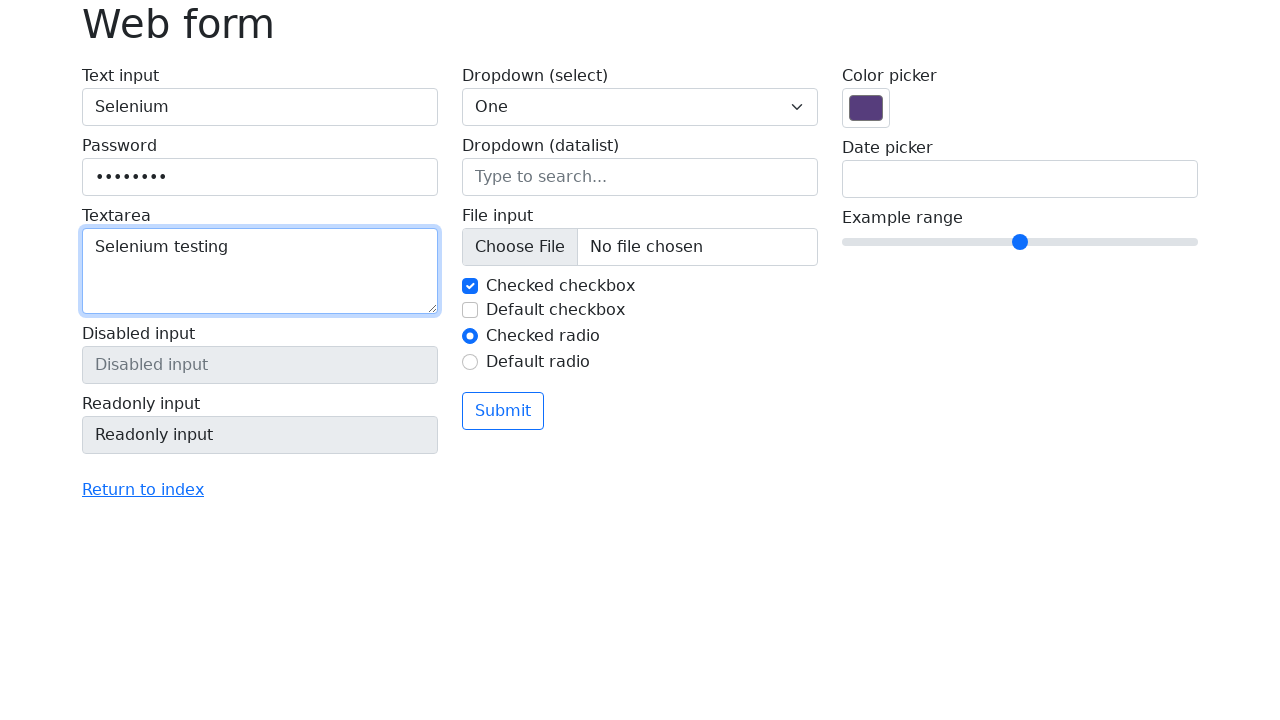

Clicked submit button to submit form at (503, 411) on .btn
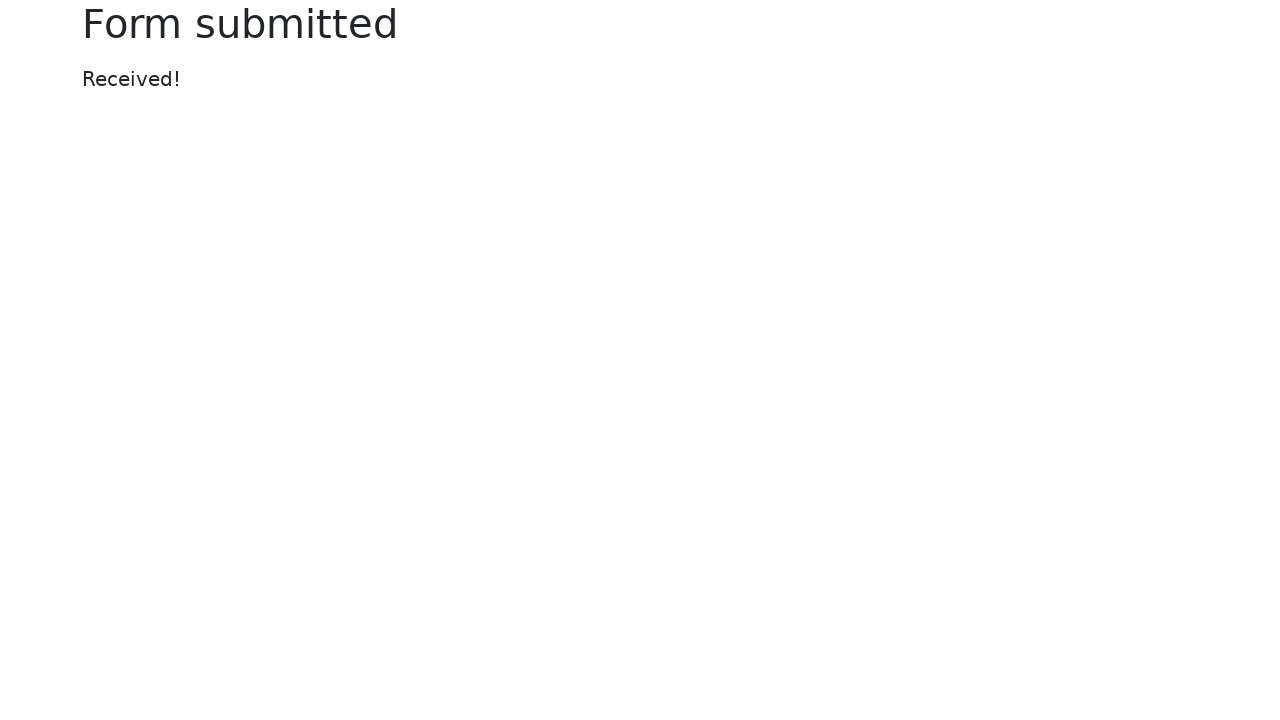

Form submission completed and page loaded
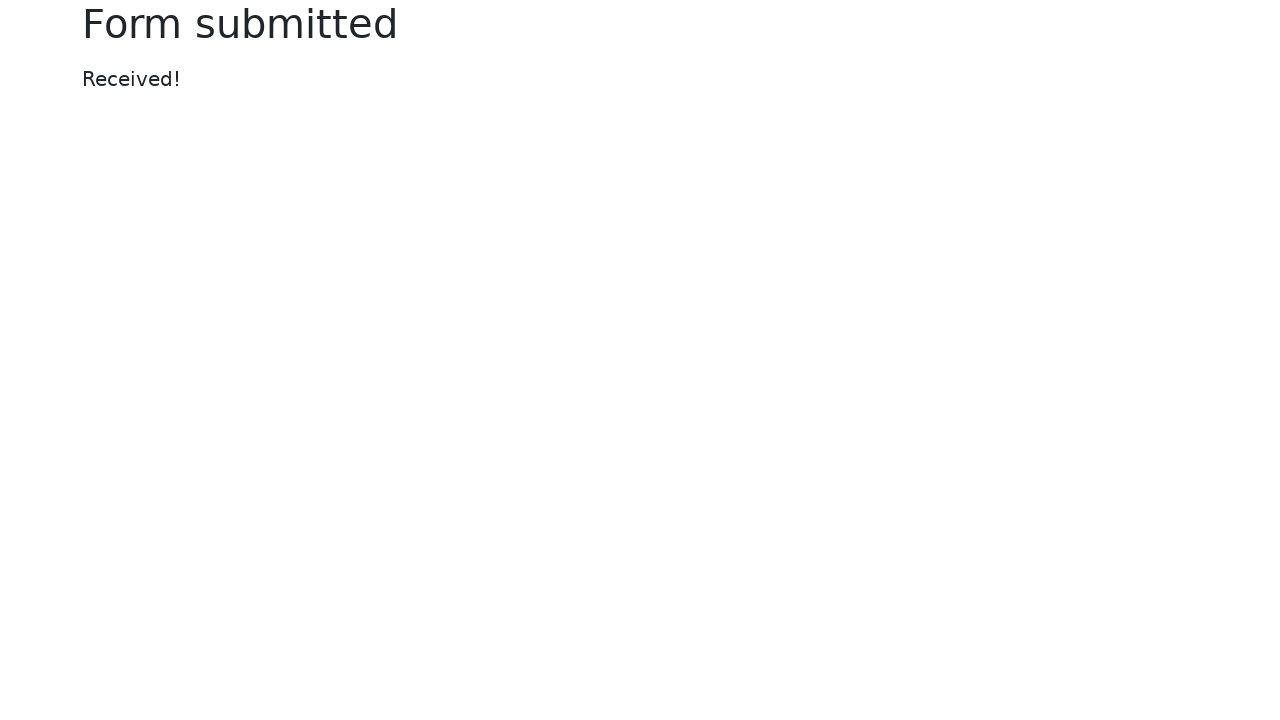

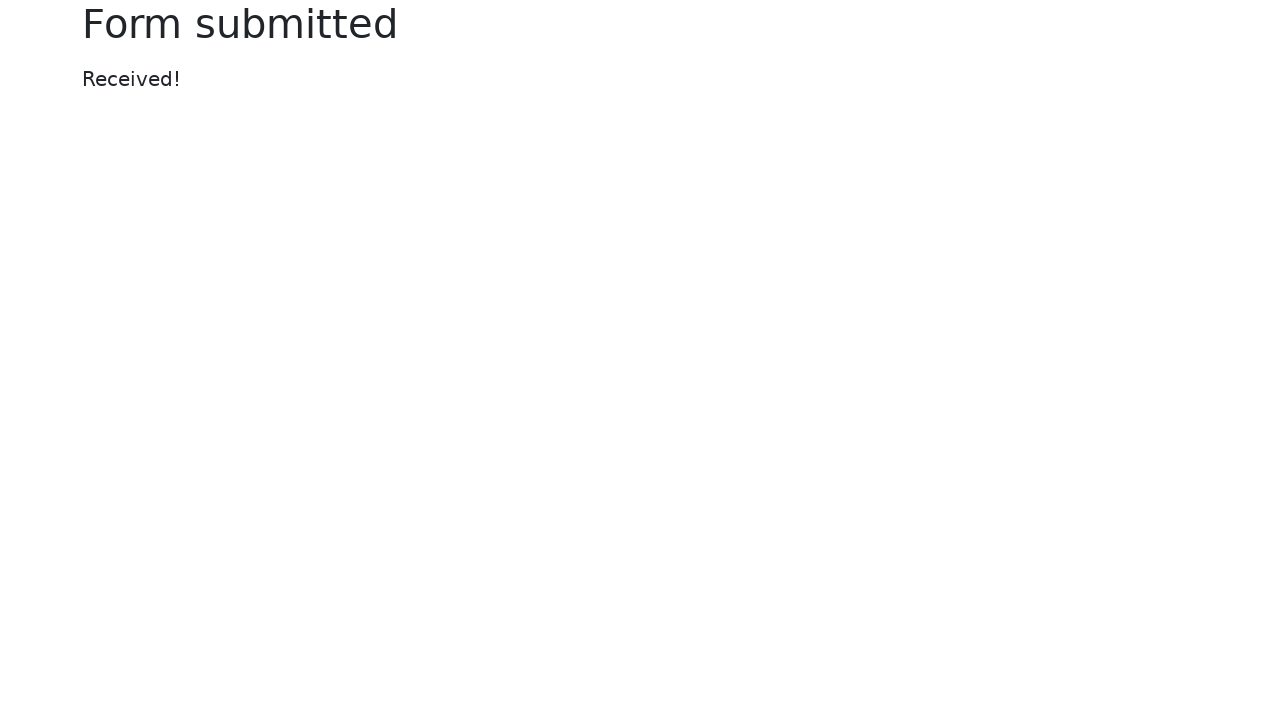